Tests tooltip display by hovering over a text field

Starting URL: https://demoqa.com/tool-tips

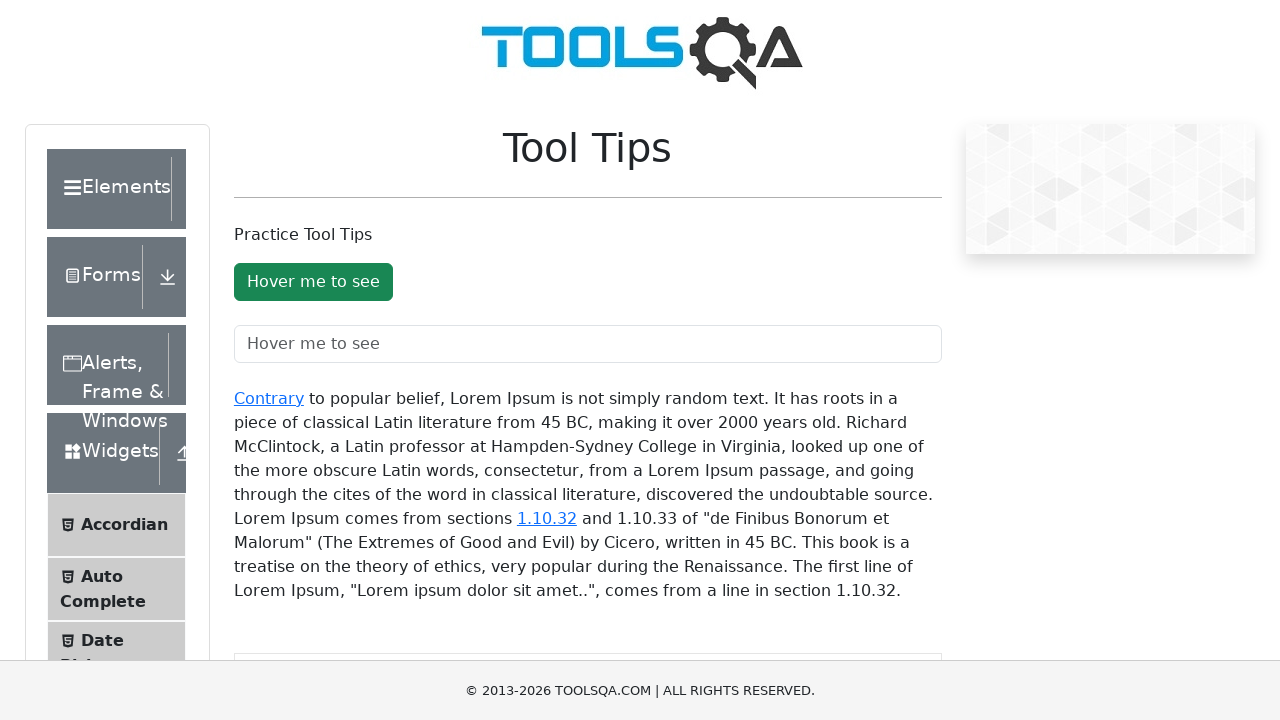

Hovered over text field to trigger tooltip at (588, 344) on #toolTipTextField
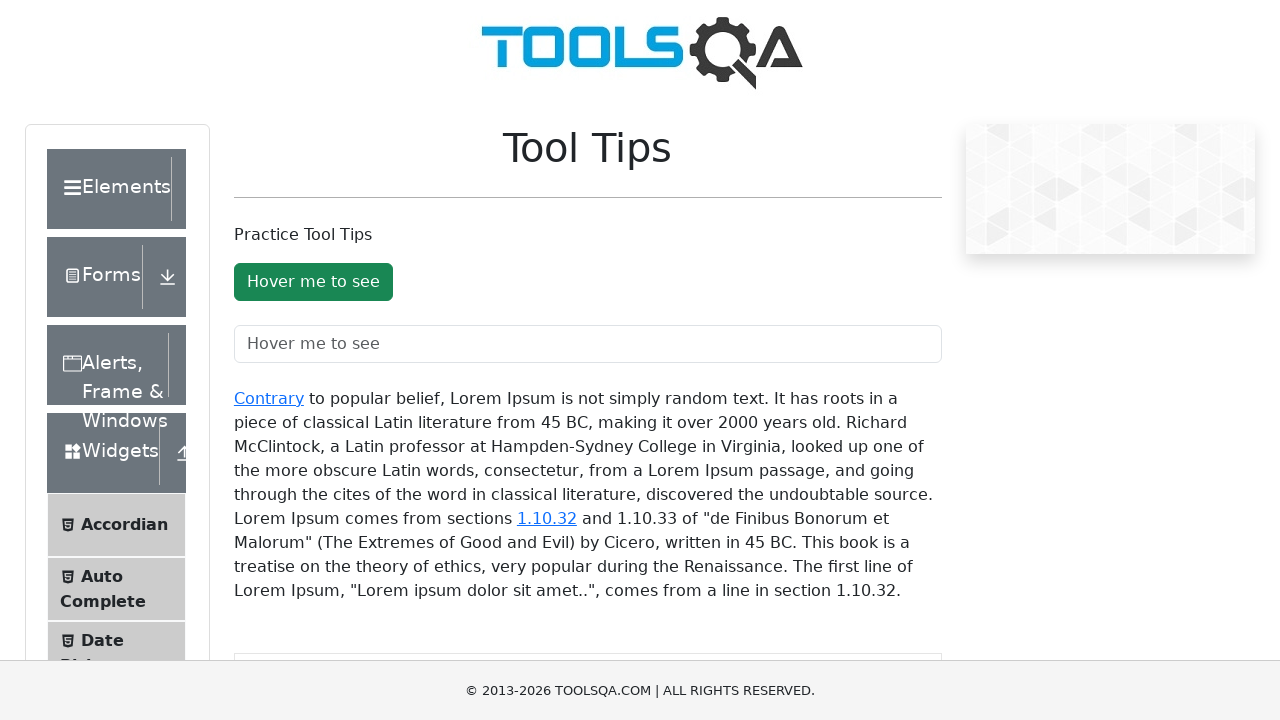

Tooltip appeared after hovering over text field
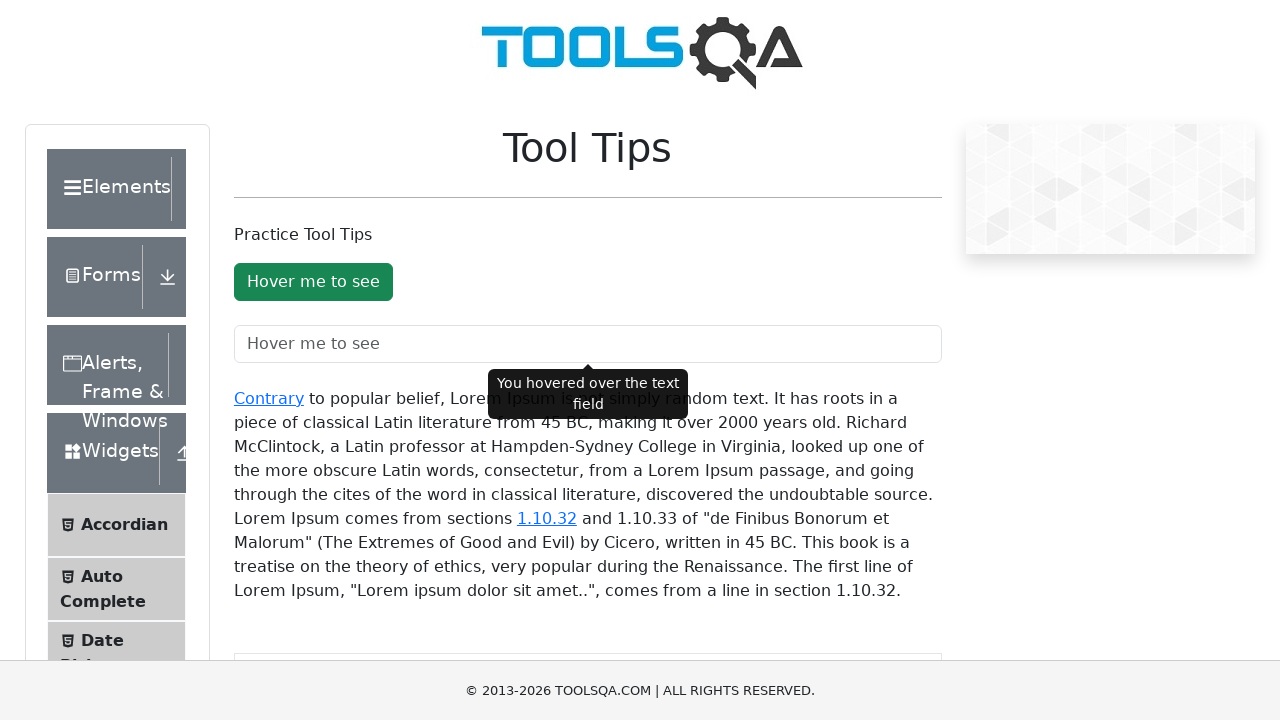

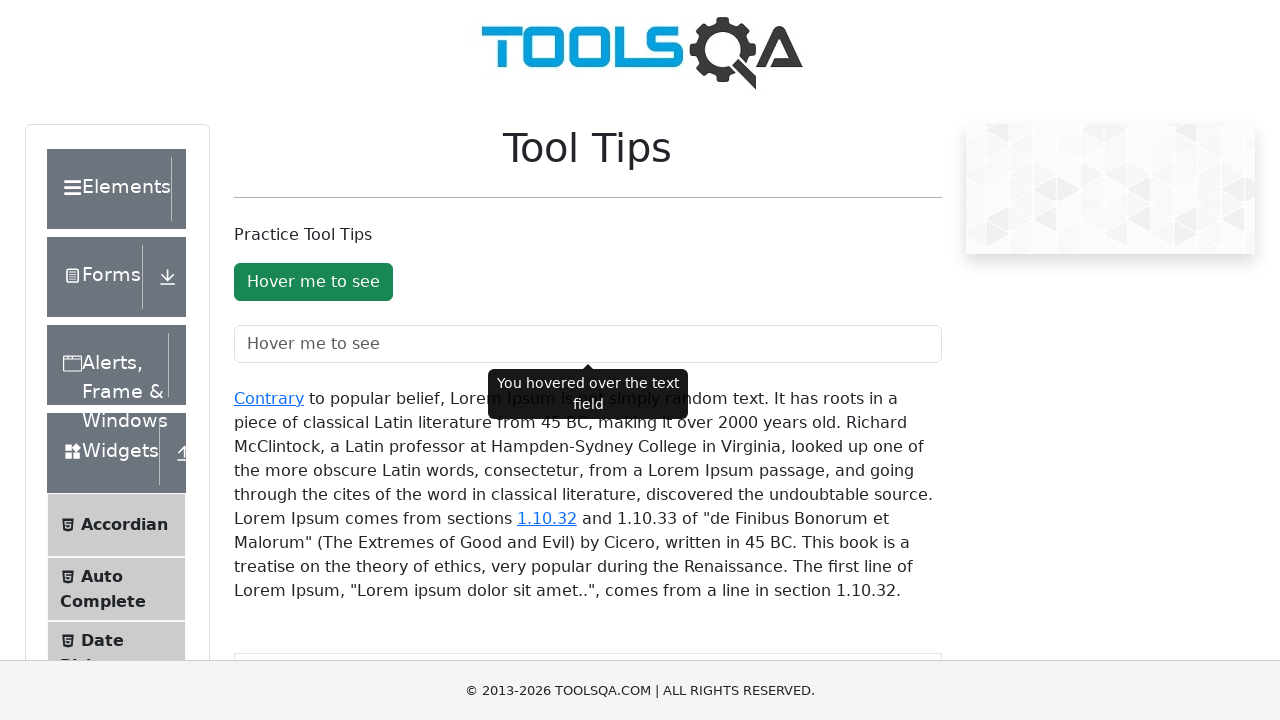